Tests dropdown selection functionality by selecting options using different methods - by index, visible text, and value

Starting URL: https://rahulshettyacademy.com/AutomationPractice/

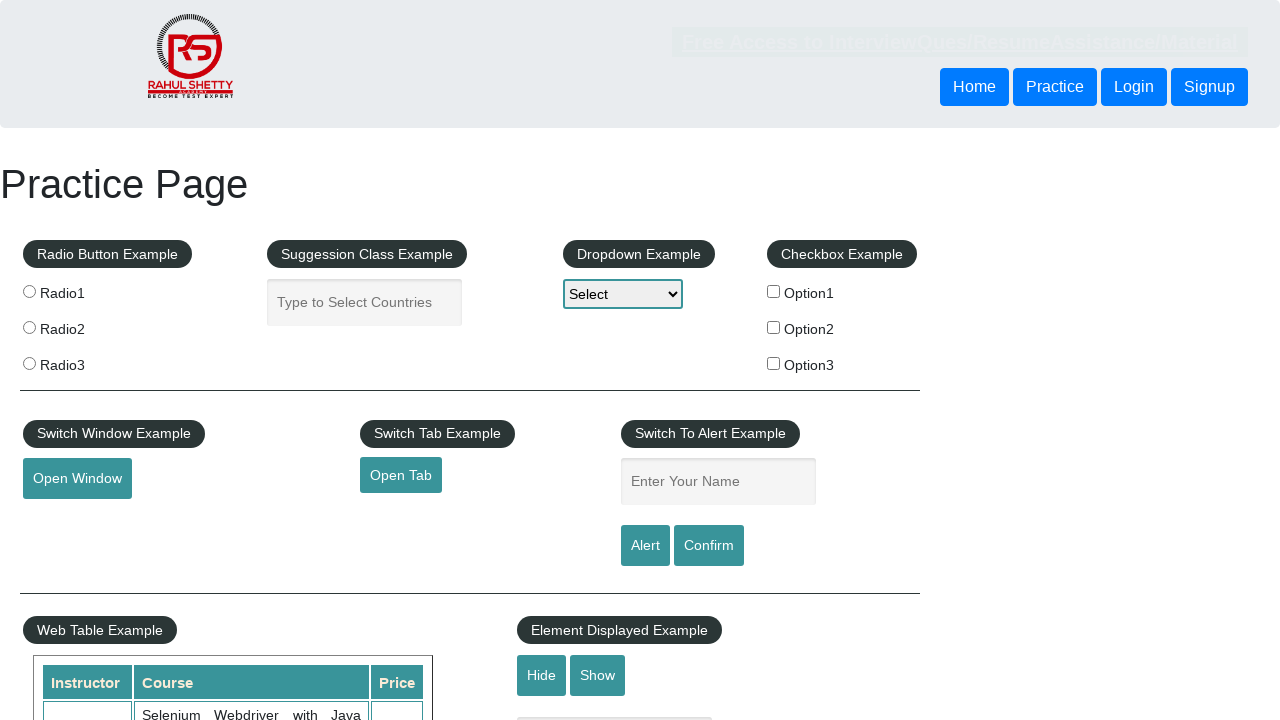

Selected dropdown option by index 3 (fourth option) on #dropdown-class-example
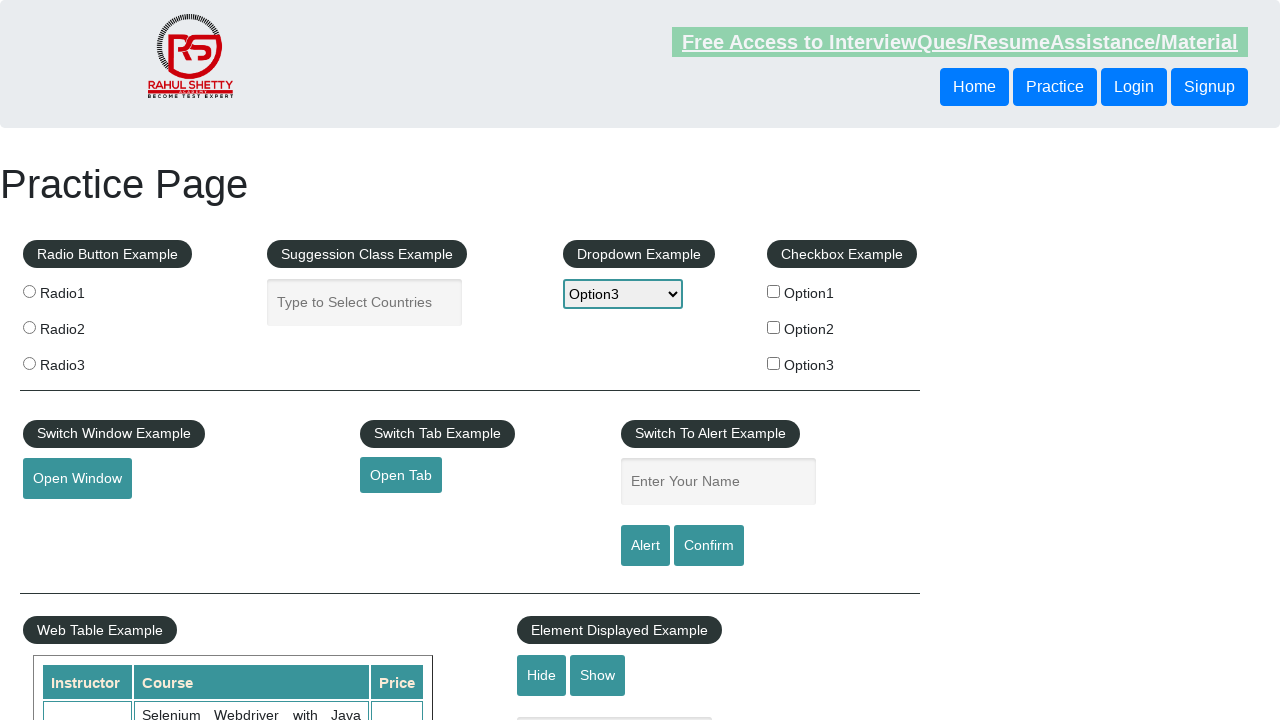

Selected dropdown option by visible text 'Option2' on #dropdown-class-example
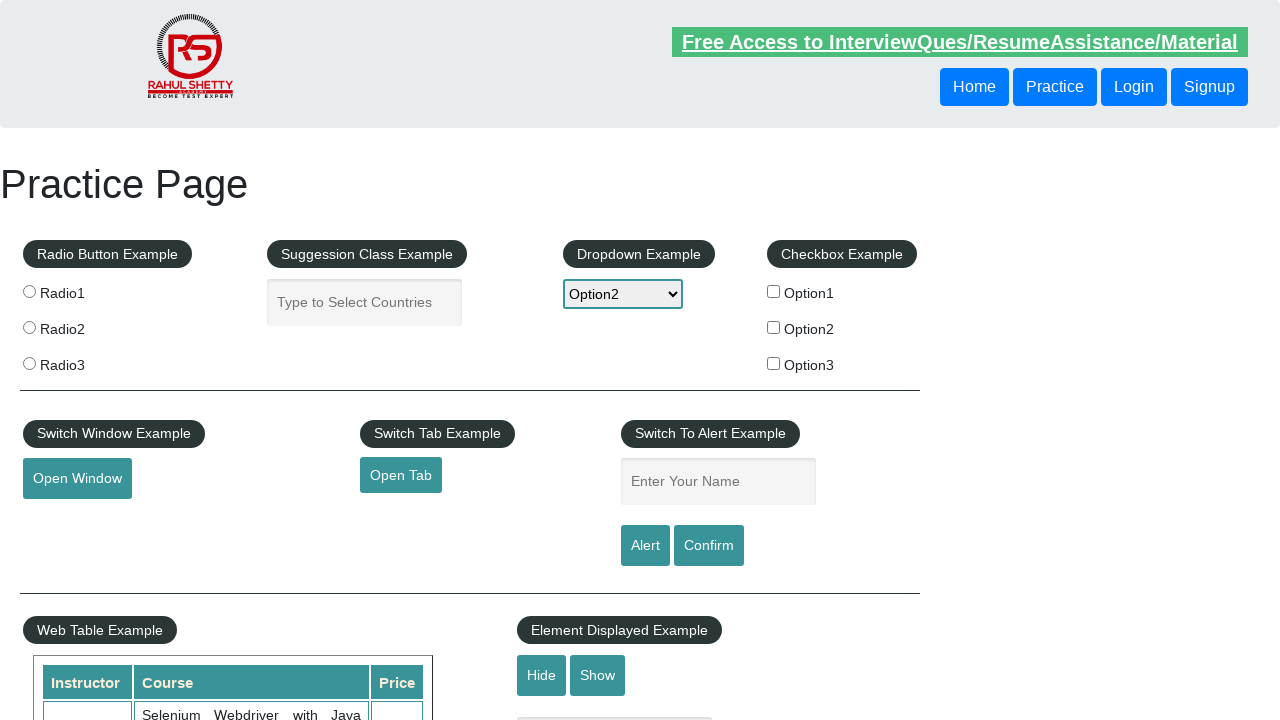

Selected dropdown option by value 'option1' on #dropdown-class-example
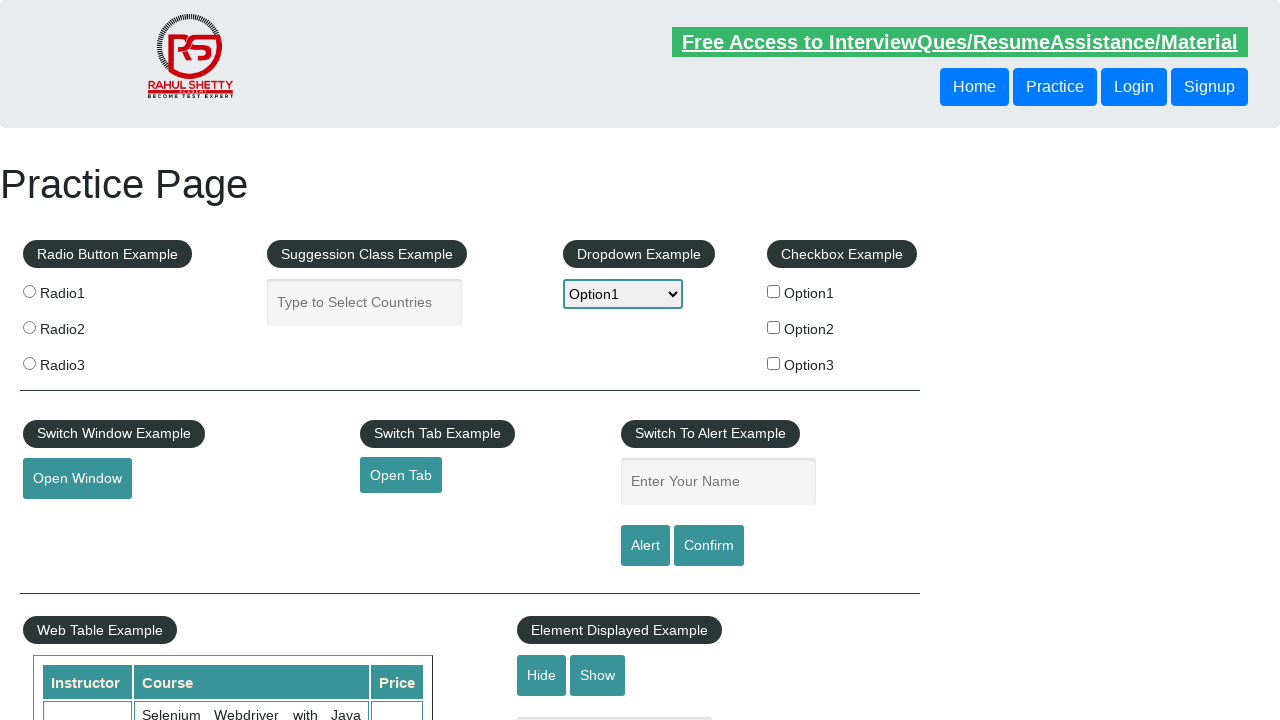

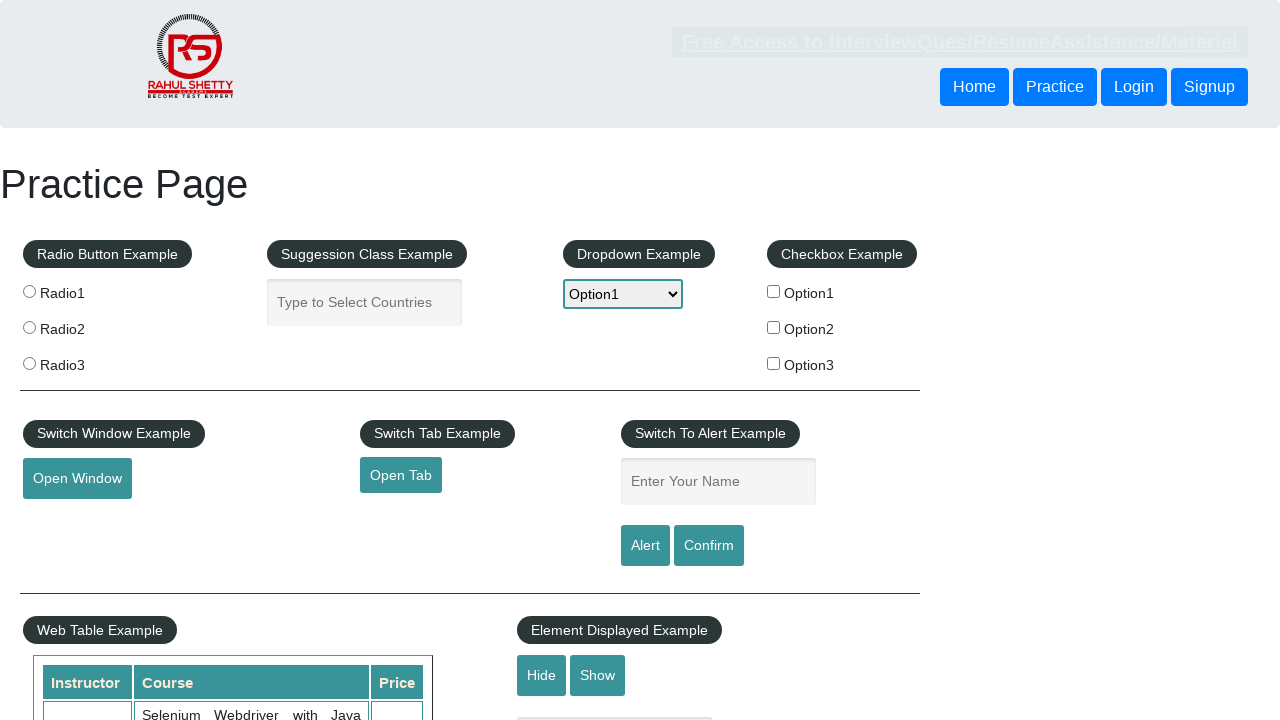